Tests clicking on the user profile icon on the Watani Mall e-commerce website homepage to verify the icon is clickable.

Starting URL: https://watanimall.com/

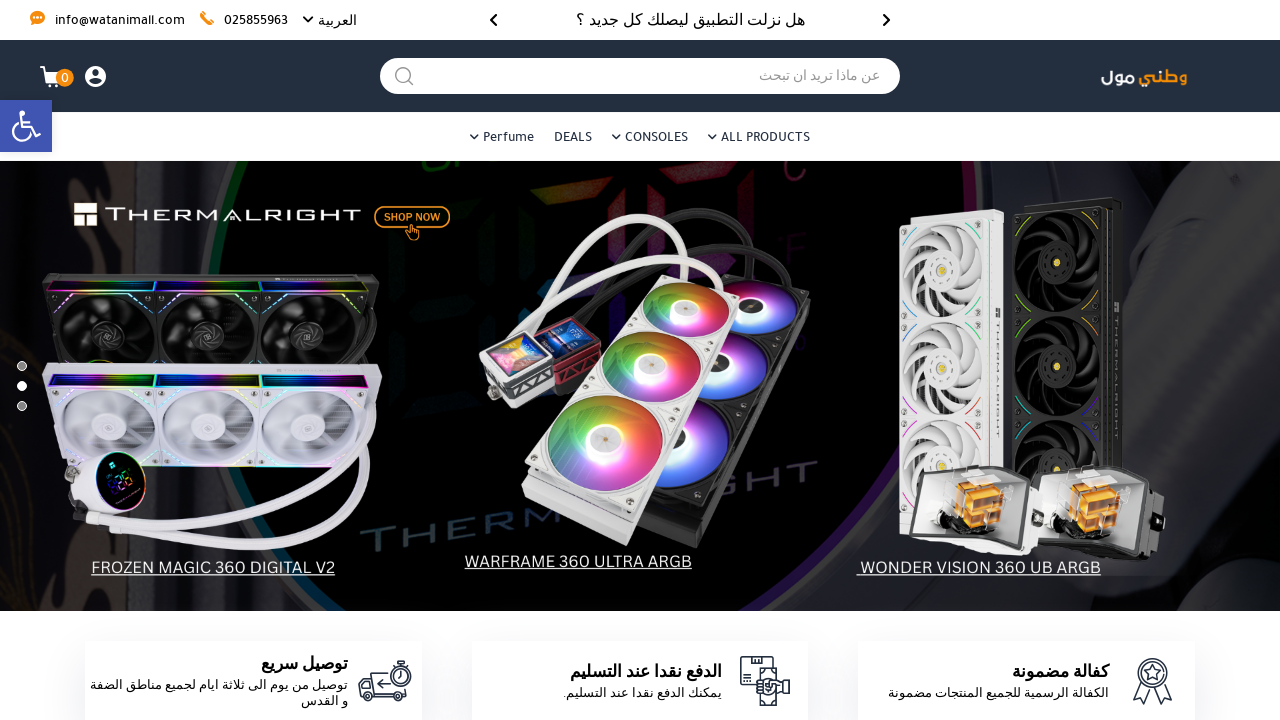

Clicked on the user profile icon on Watani Mall homepage at (96, 76) on .icon-user
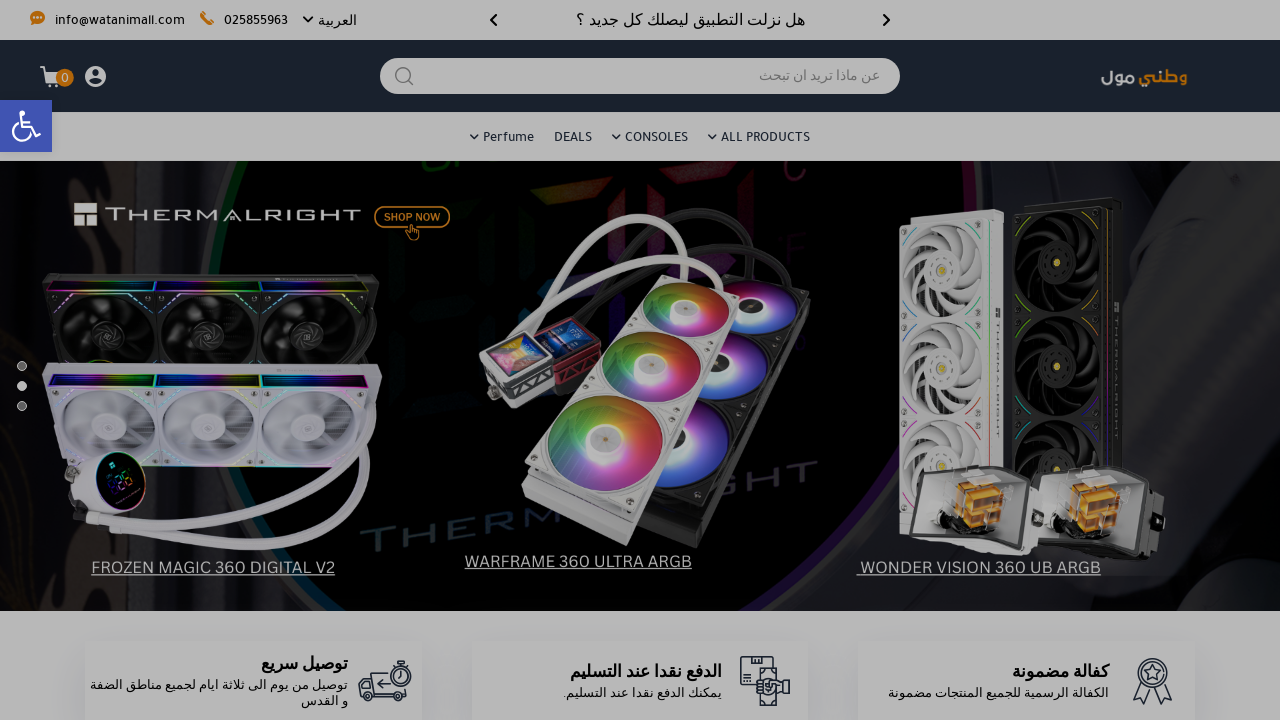

Waited 2 seconds to verify the profile icon click action completed
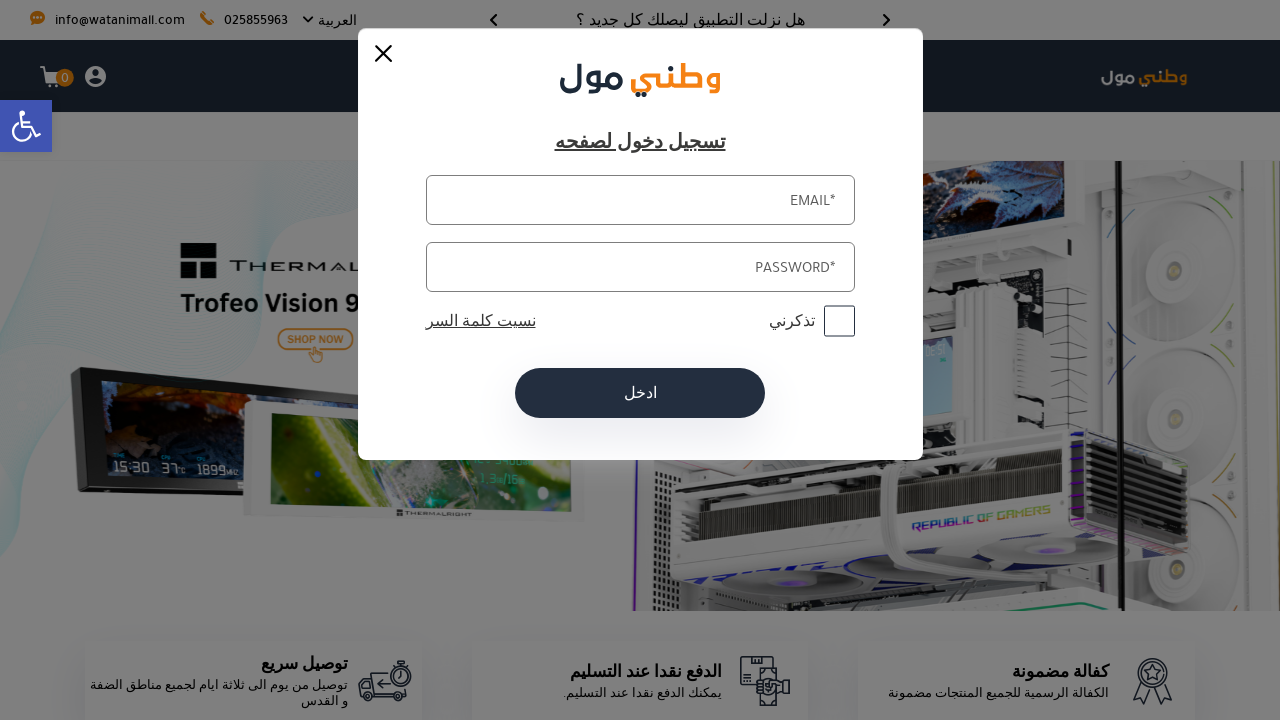

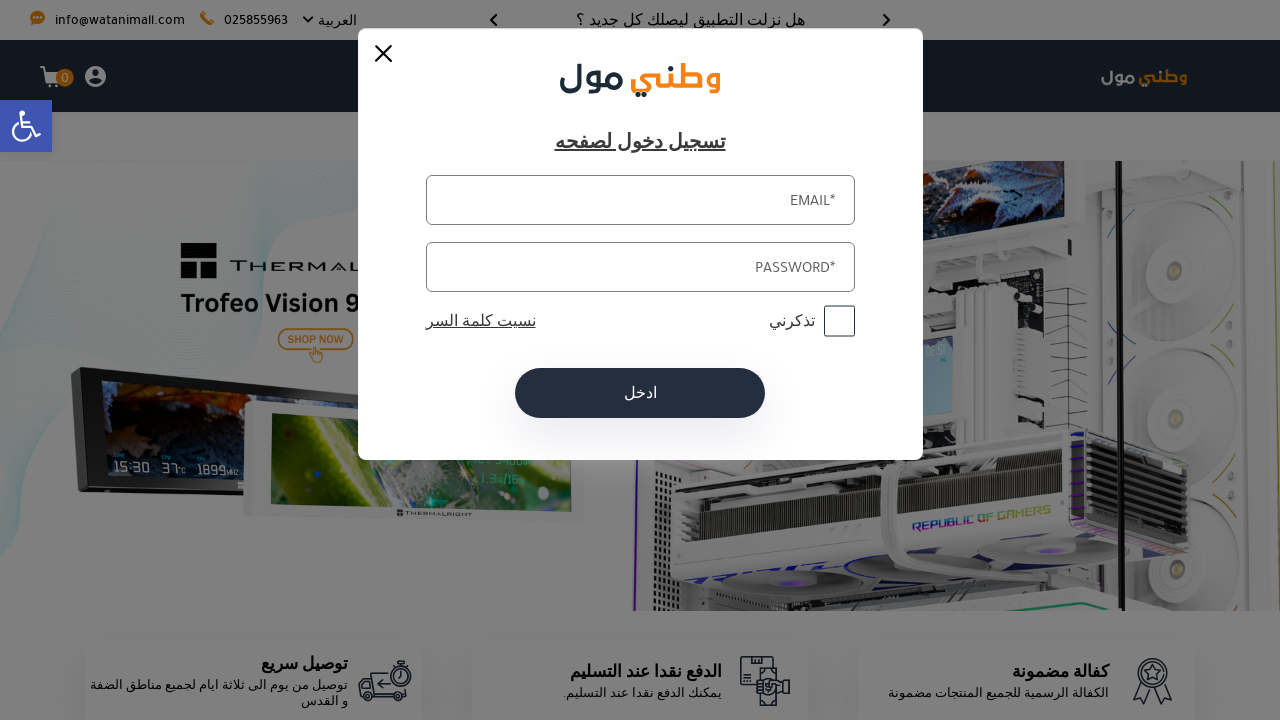